Tests form validation by submitting an empty form and verifying that required fields show validation errors

Starting URL: https://demoqa.com/automation-practice-form

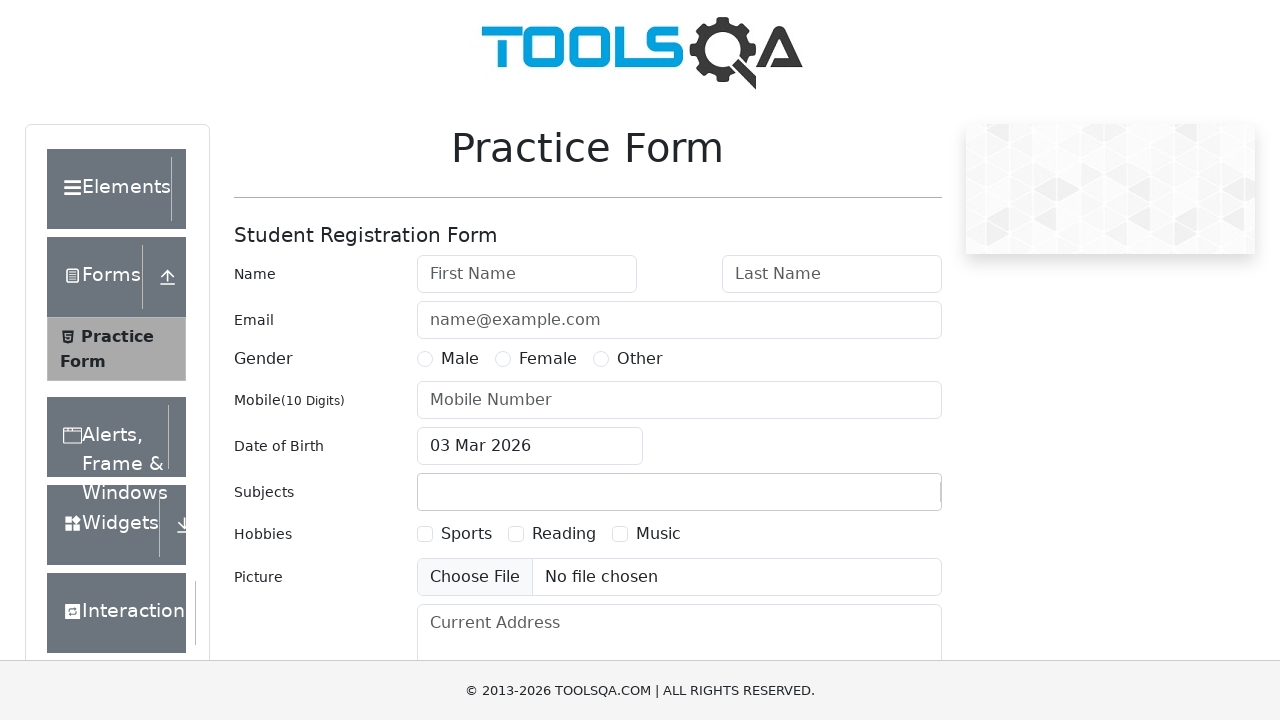

Clicked submit button without filling any form fields at (885, 499) on #submit
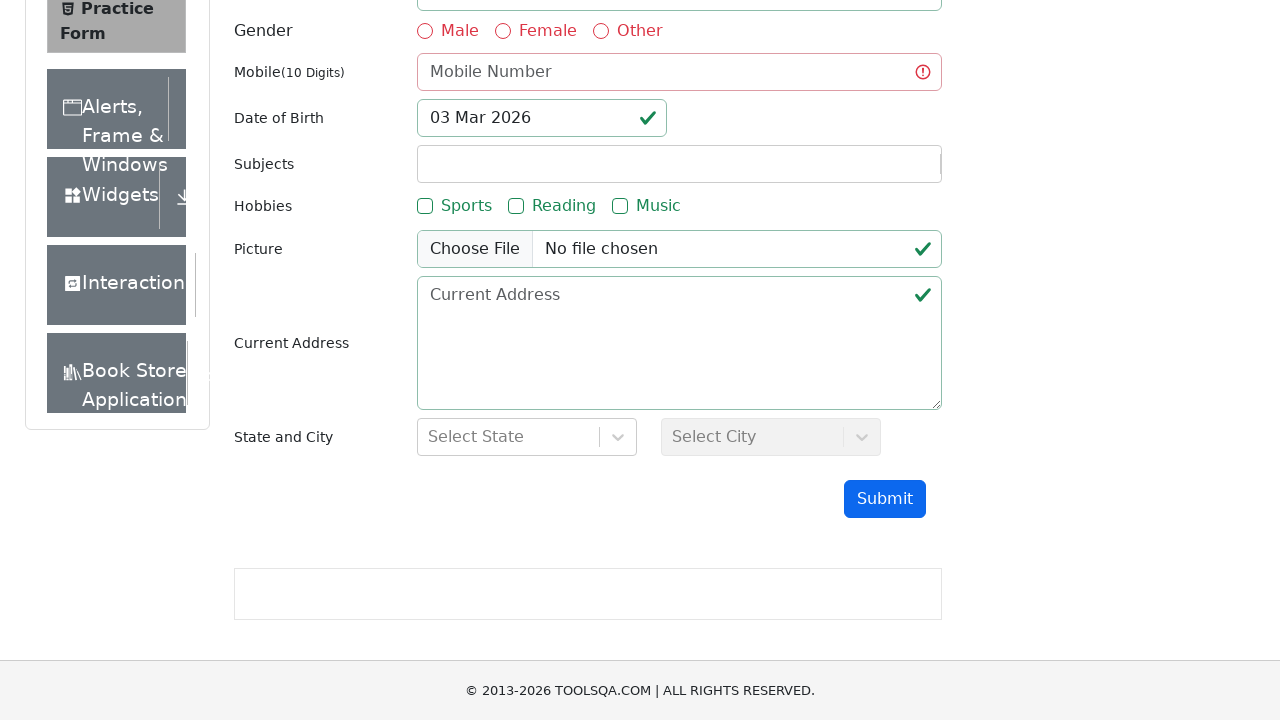

Verified that firstName field shows invalid state with validation error
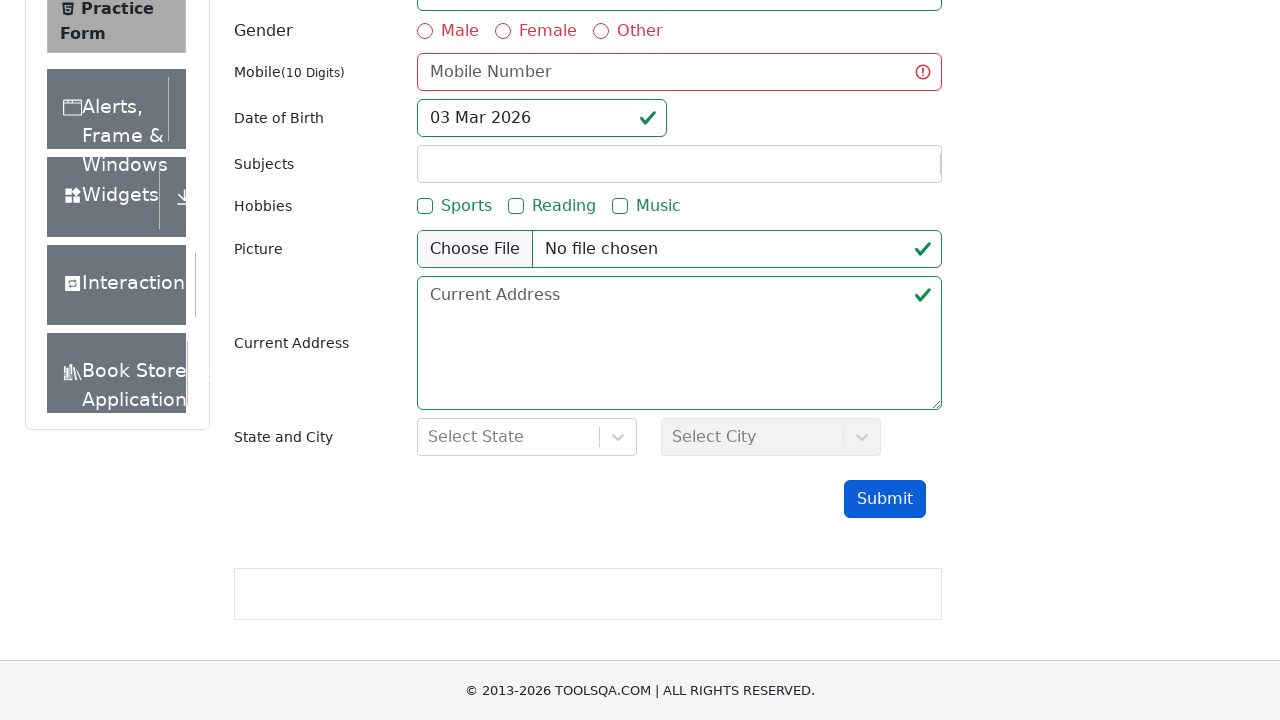

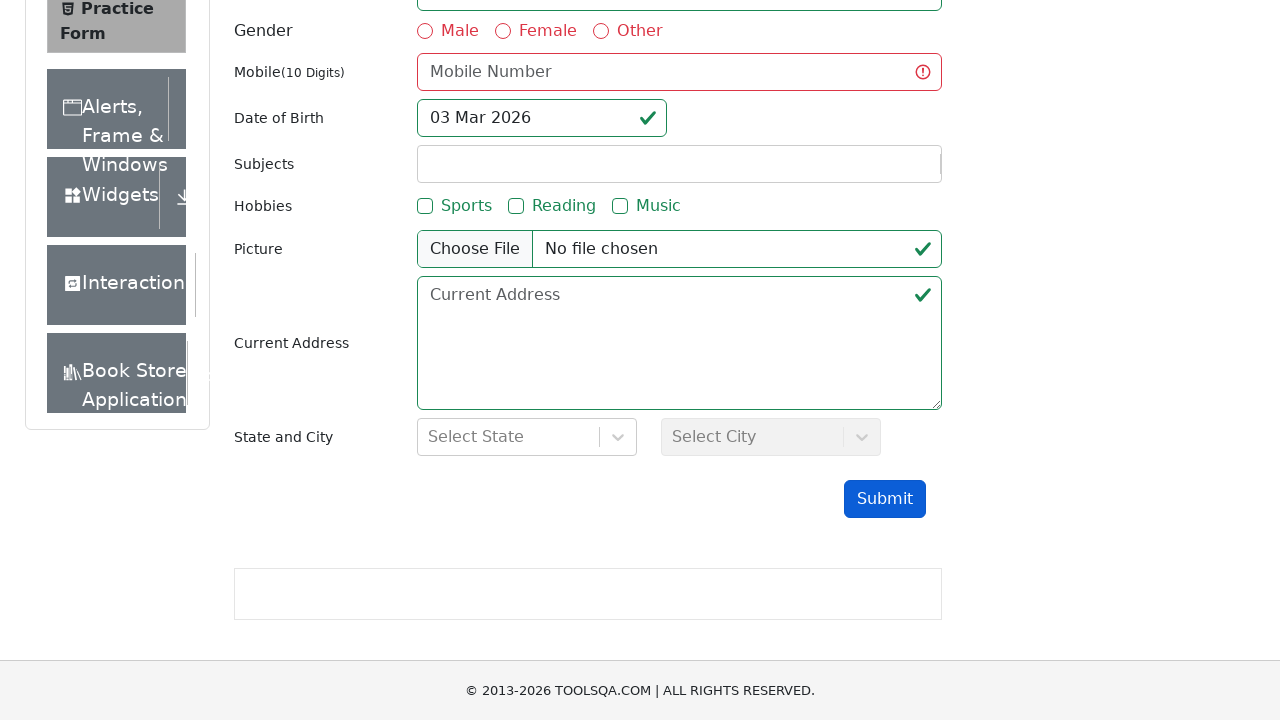